Tests an online calculator by clicking number buttons to input multi-digit numbers, performing addition, and verifying the result

Starting URL: https://www.calculator.net

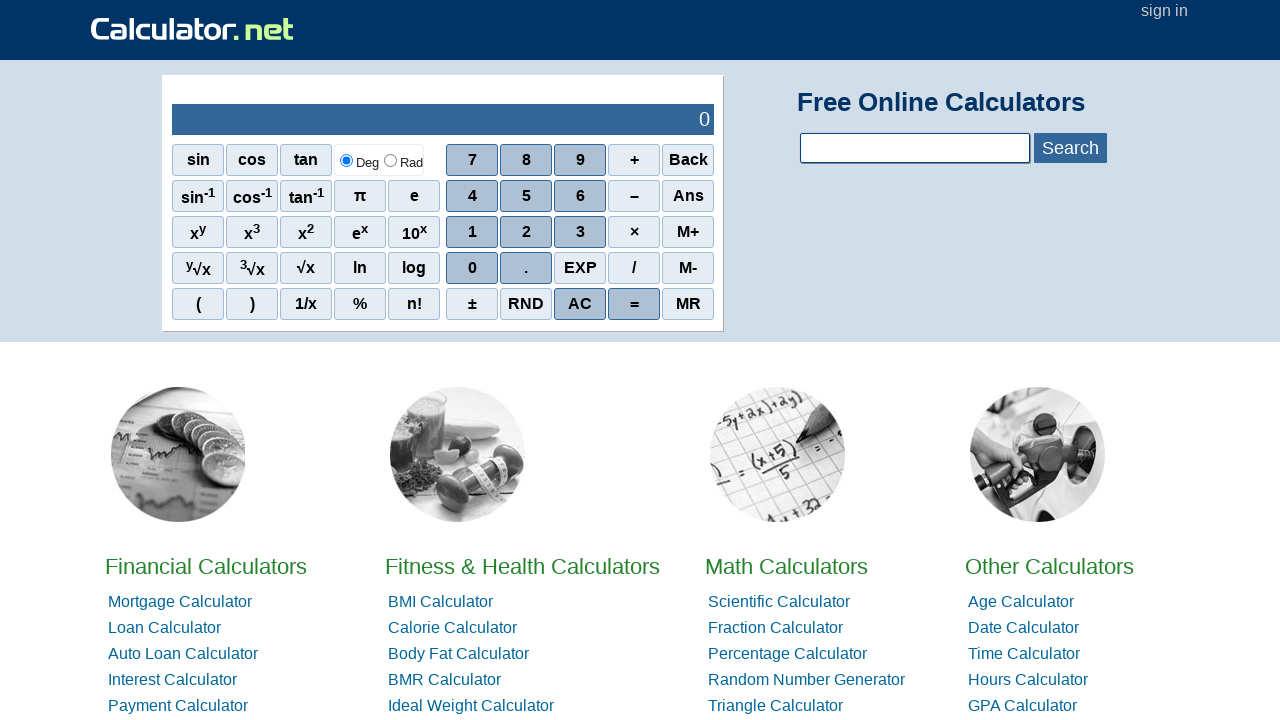

Navigated to calculator.net
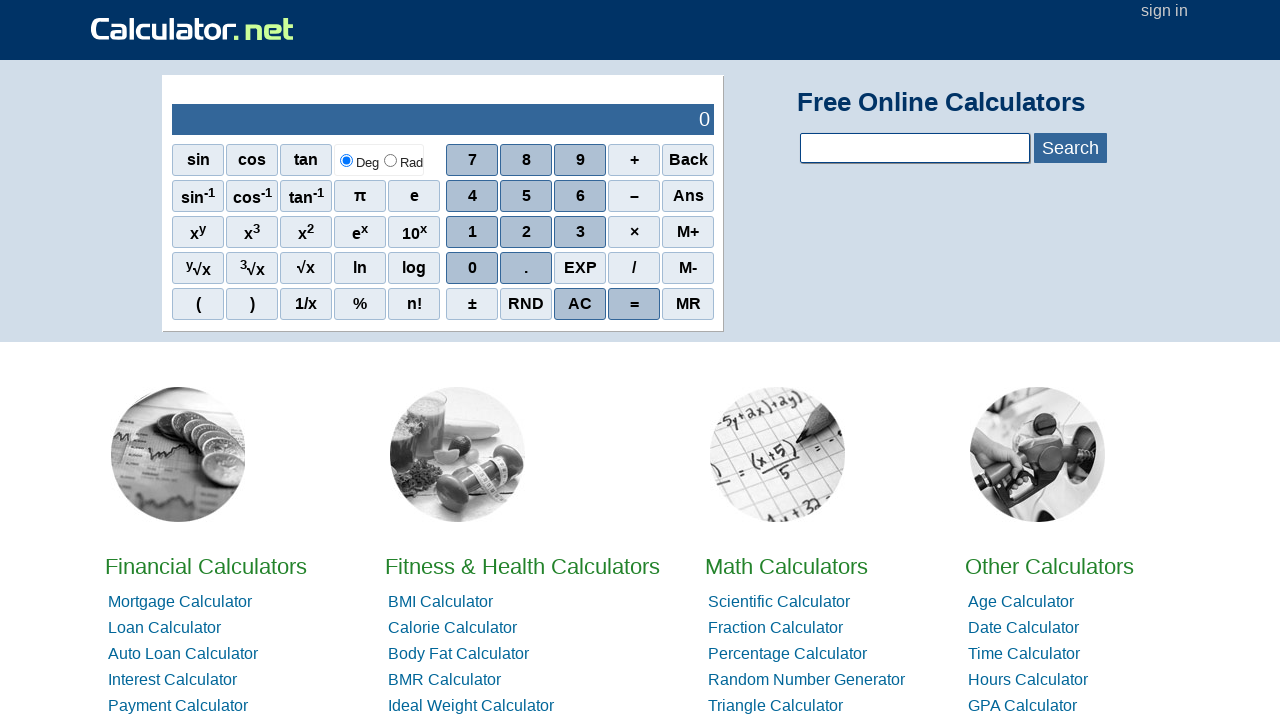

Clicked digit '1' for first number at (472, 232) on //span[.='1']
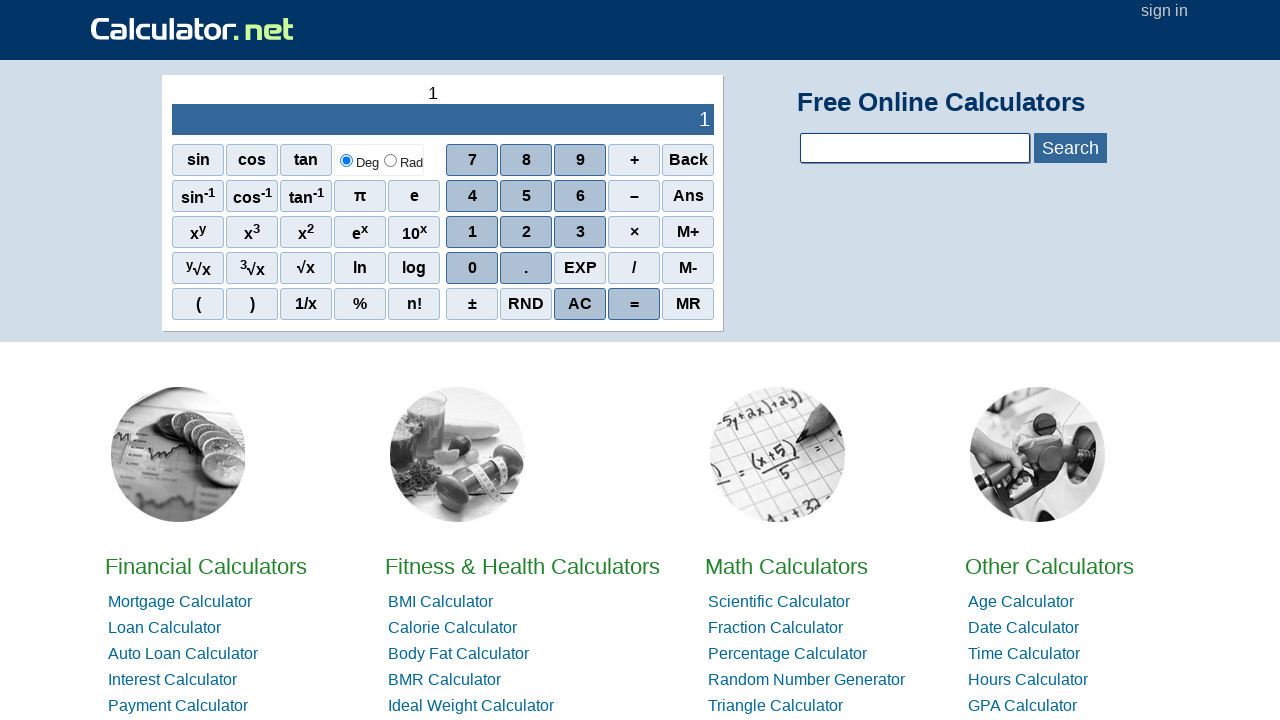

Clicked digit '2' for first number at (526, 232) on //span[.='2']
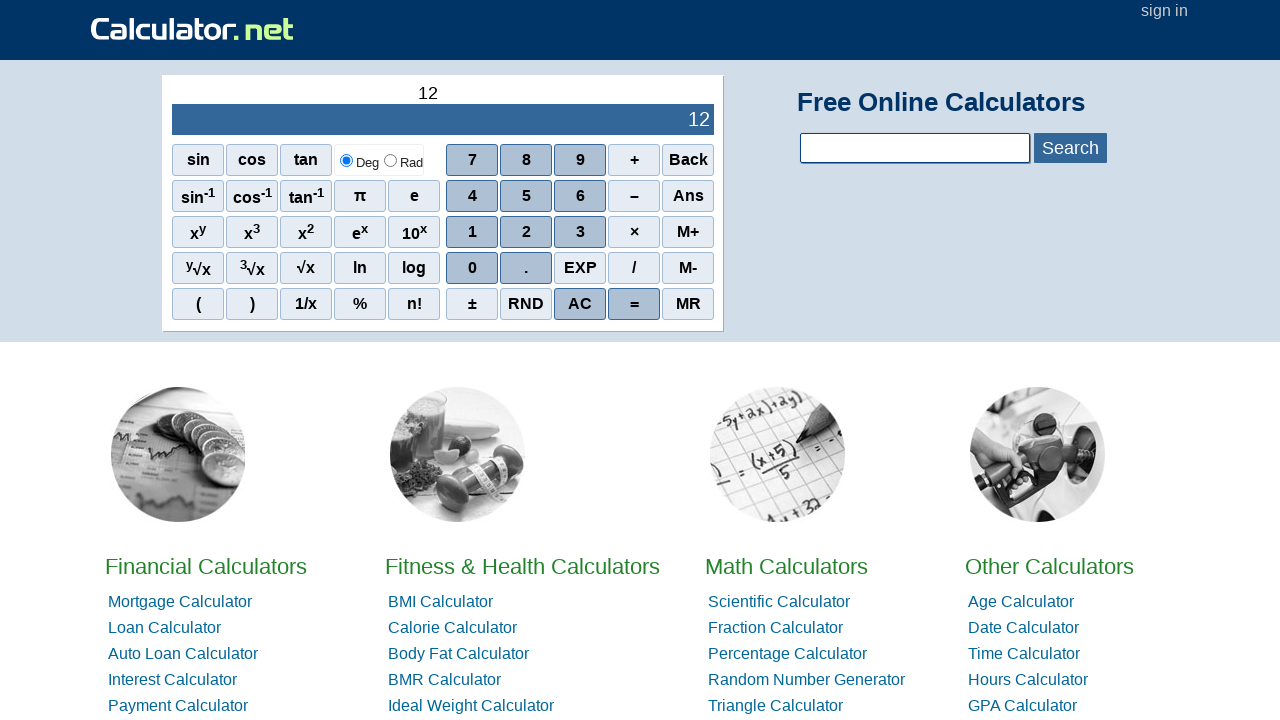

Clicked digit '8' for first number at (526, 160) on //span[.='8']
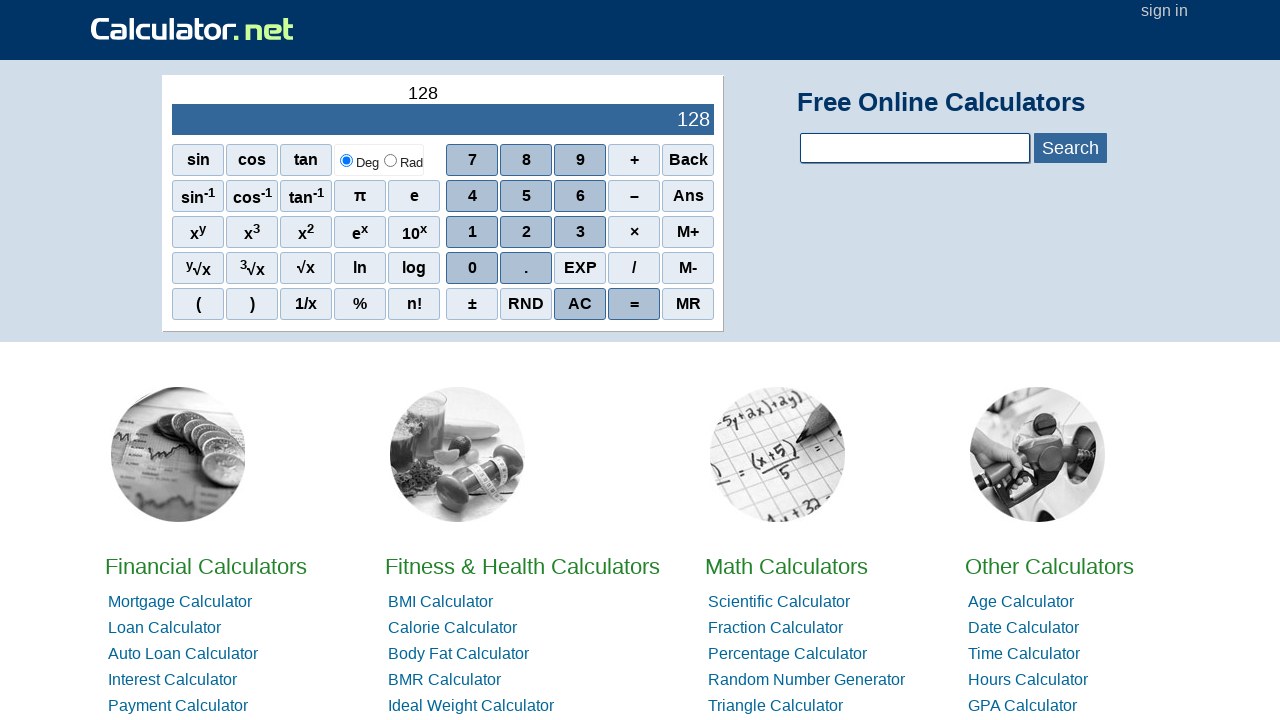

Clicked plus button at (634, 160) on xpath=//span[.='+']
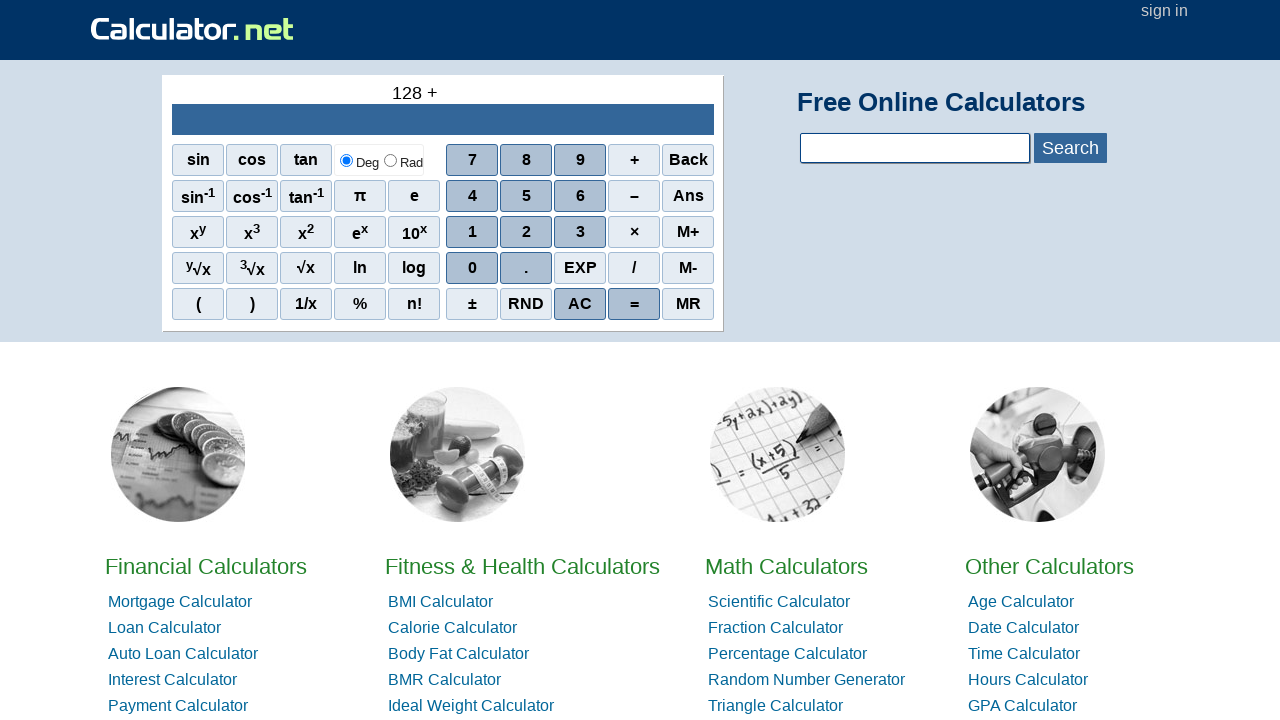

Clicked digit '9' for second number at (580, 160) on //span[.='9']
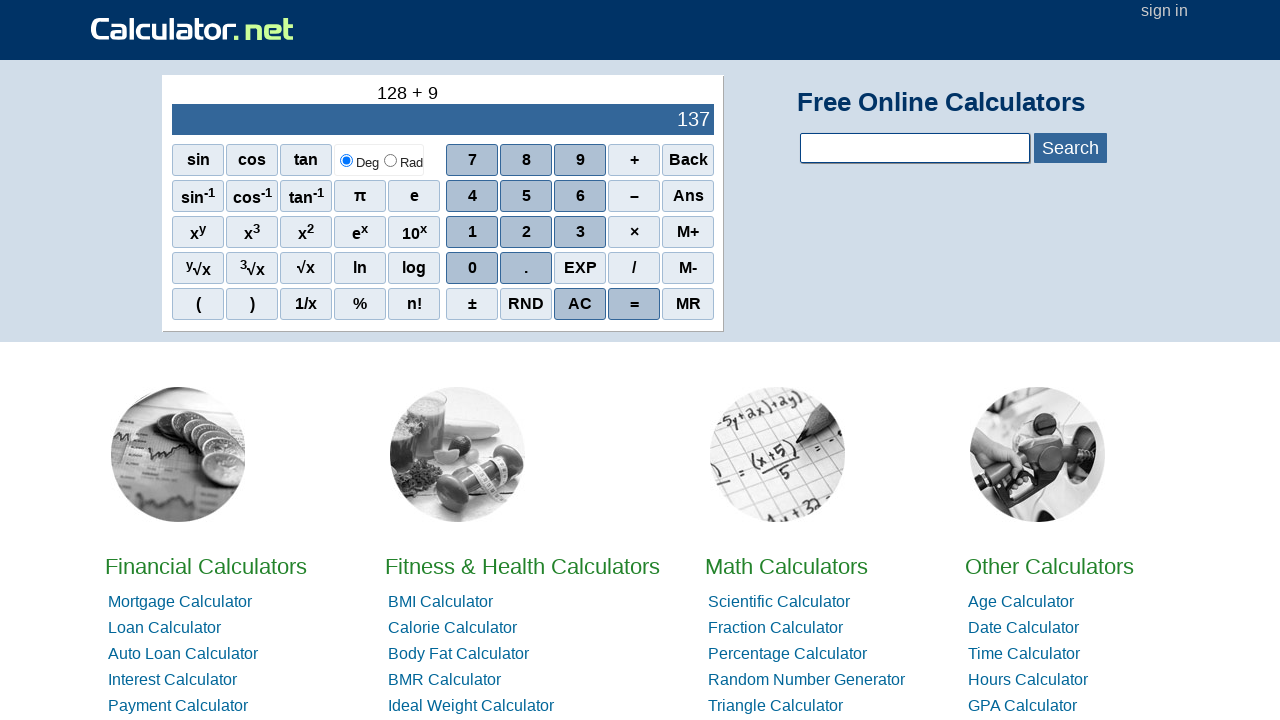

Clicked digit '0' for second number at (472, 268) on //span[.='0']
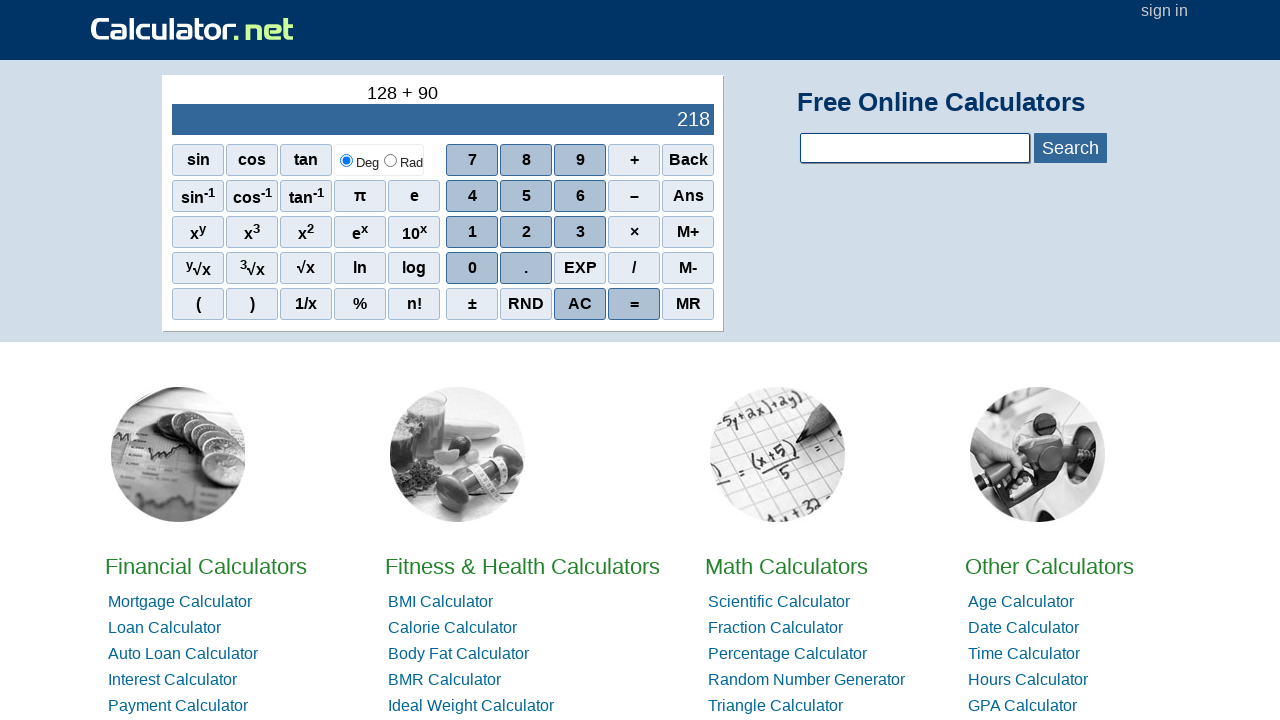

Clicked equals button at (634, 304) on xpath=//span[.='=']
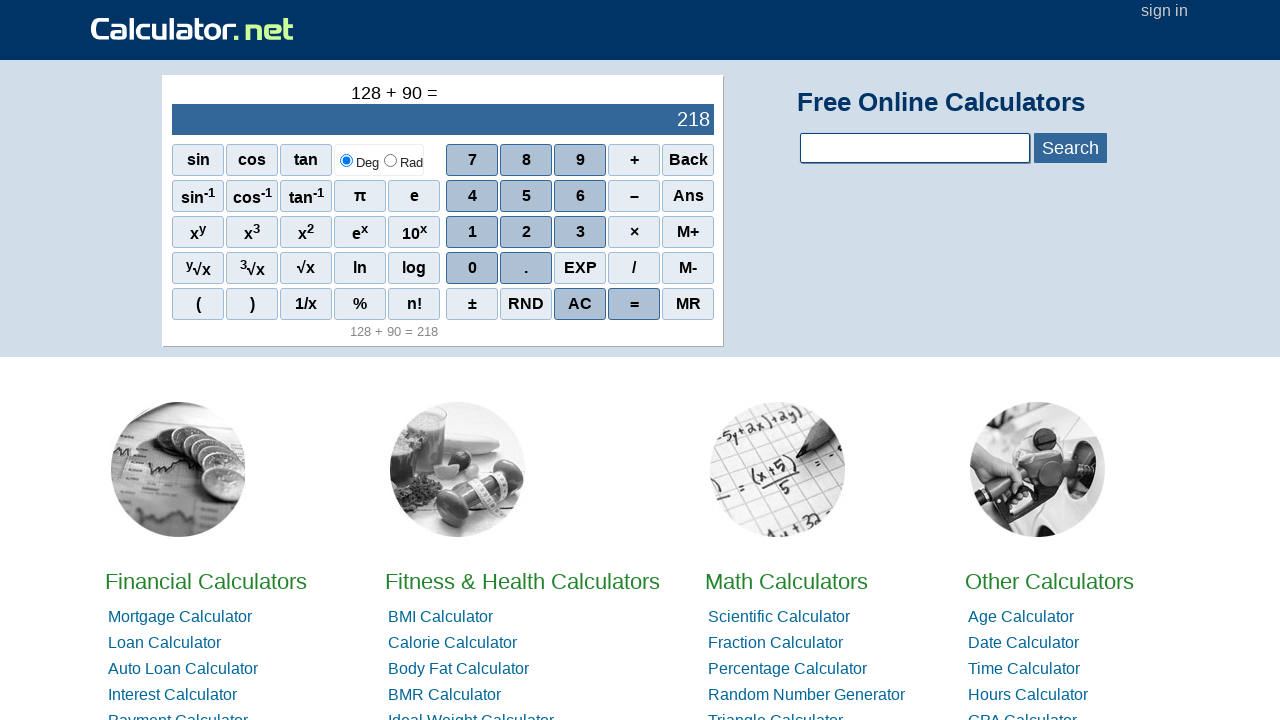

Result element loaded and visible
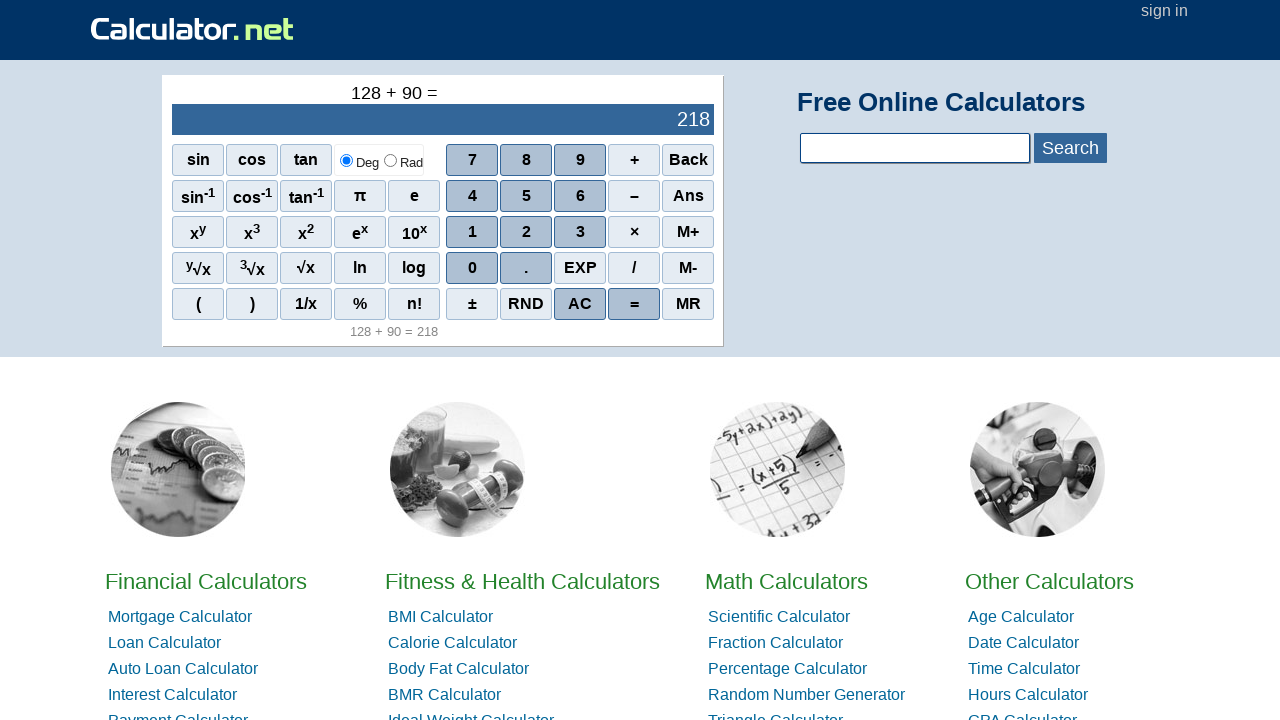

Retrieved result text: 218
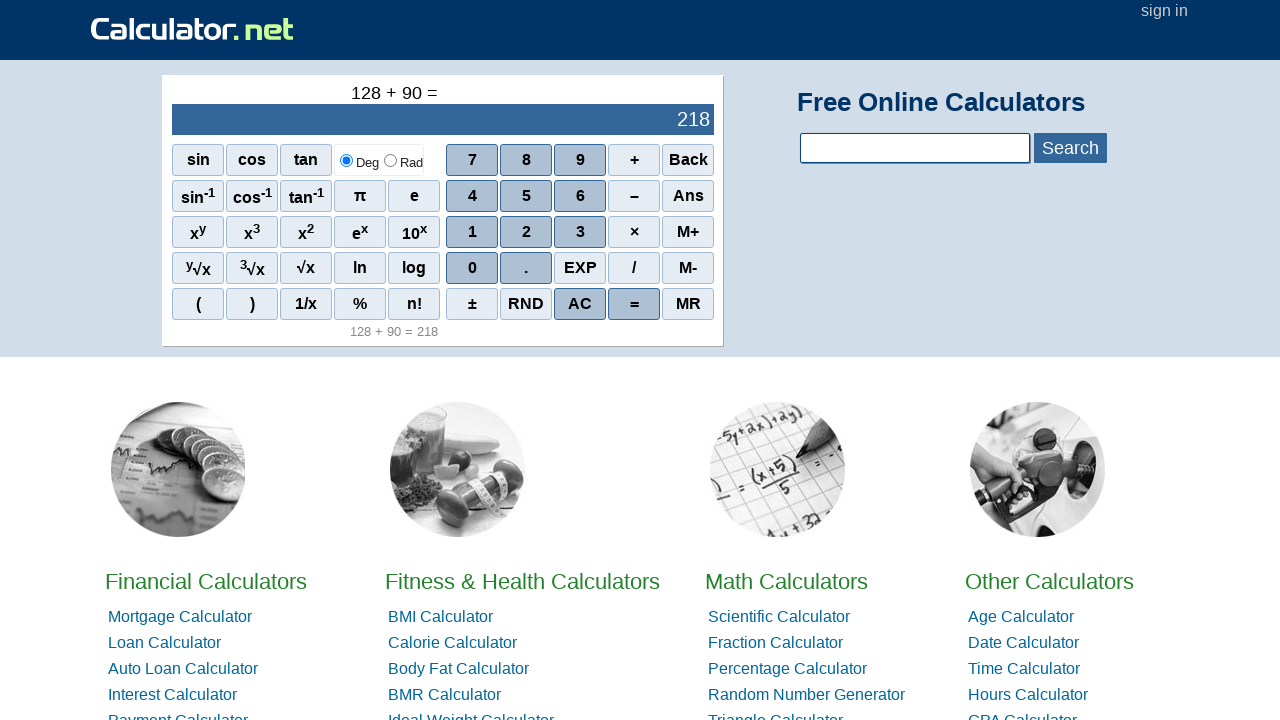

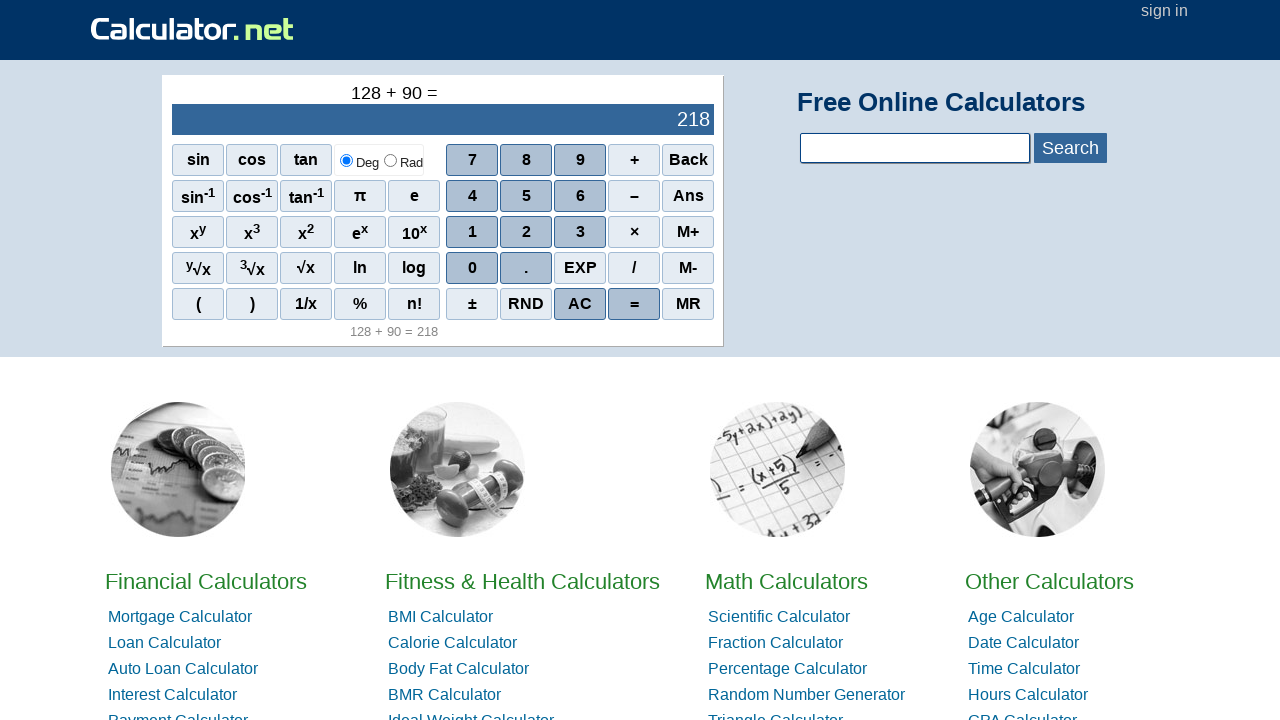